Tests the Selenium documentation search functionality by opening the search dialog, entering "getting started" as a query, and verifying that search suggestions appear.

Starting URL: https://www.selenium.dev

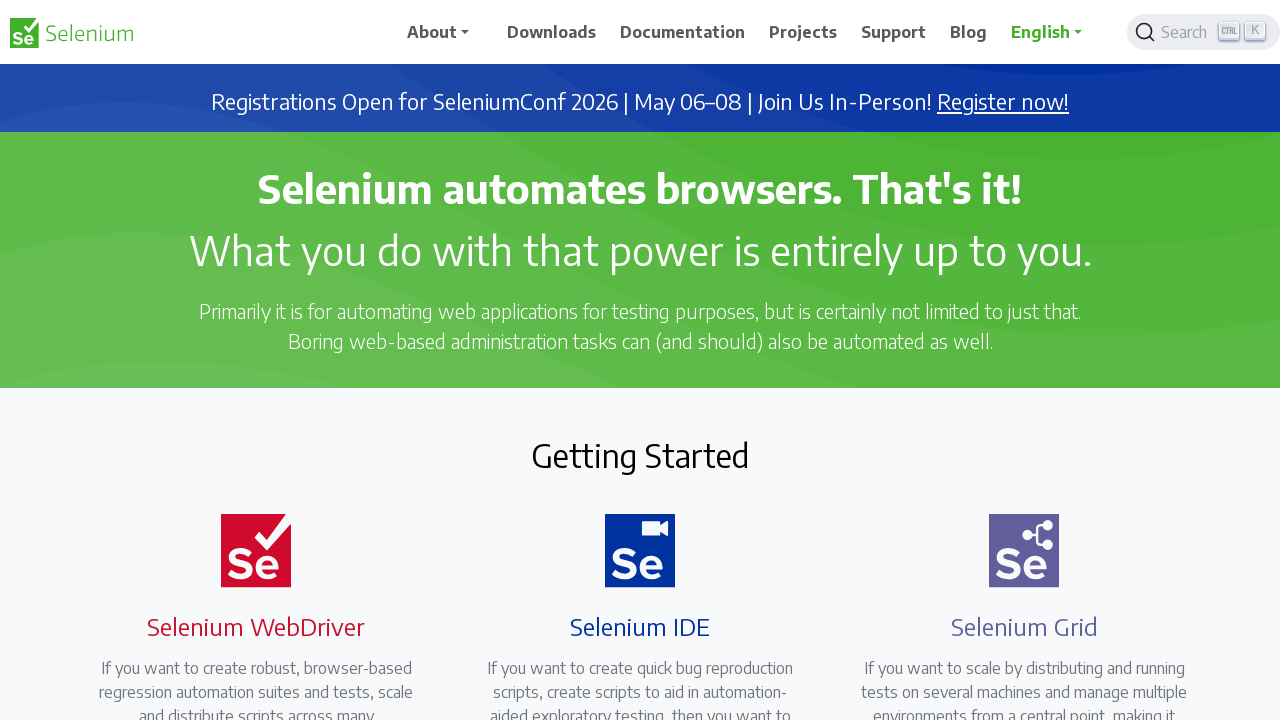

Clicked search button to open search dialog at (1204, 32) on .DocSearch
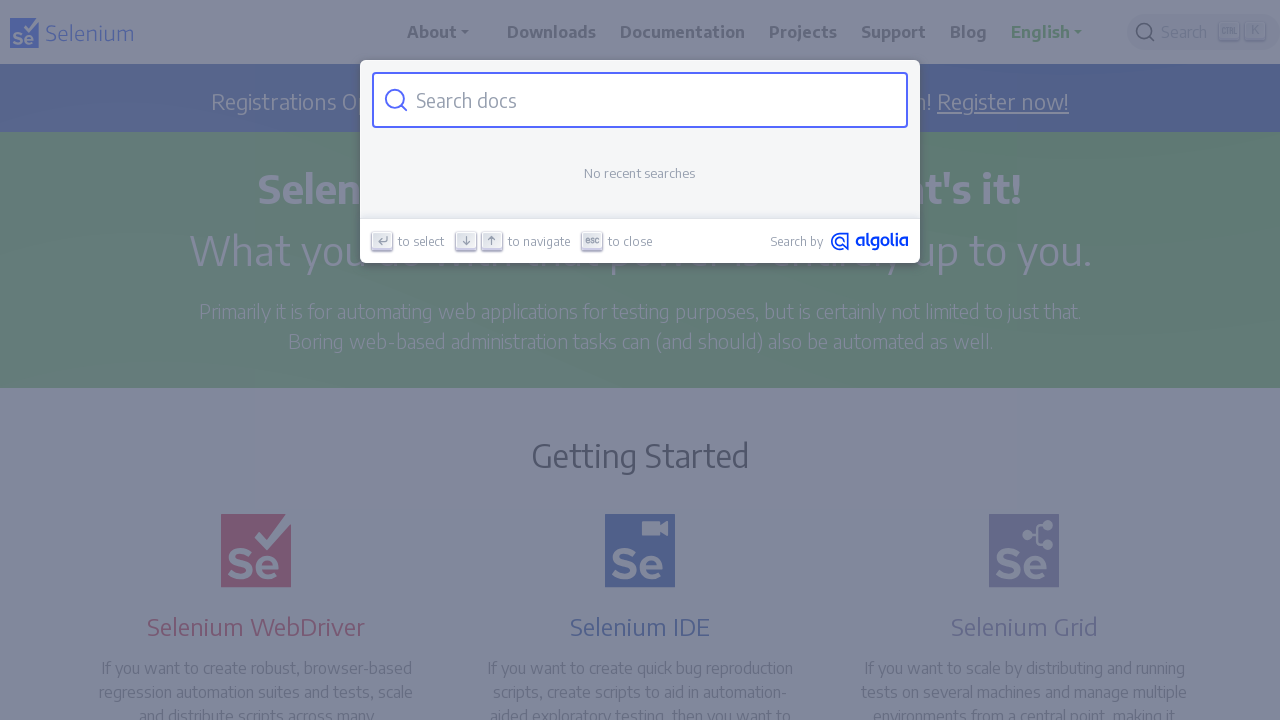

Search input field appeared
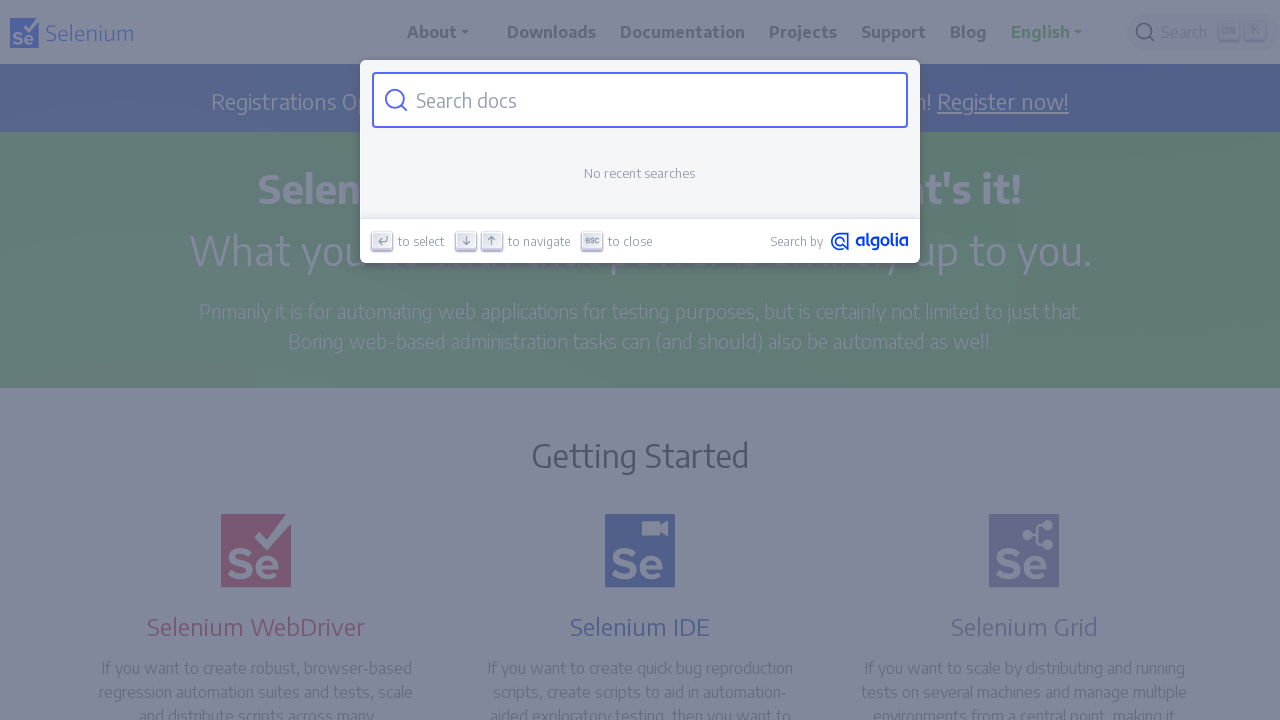

Filled search input with 'getting started' query on .DocSearch-Input
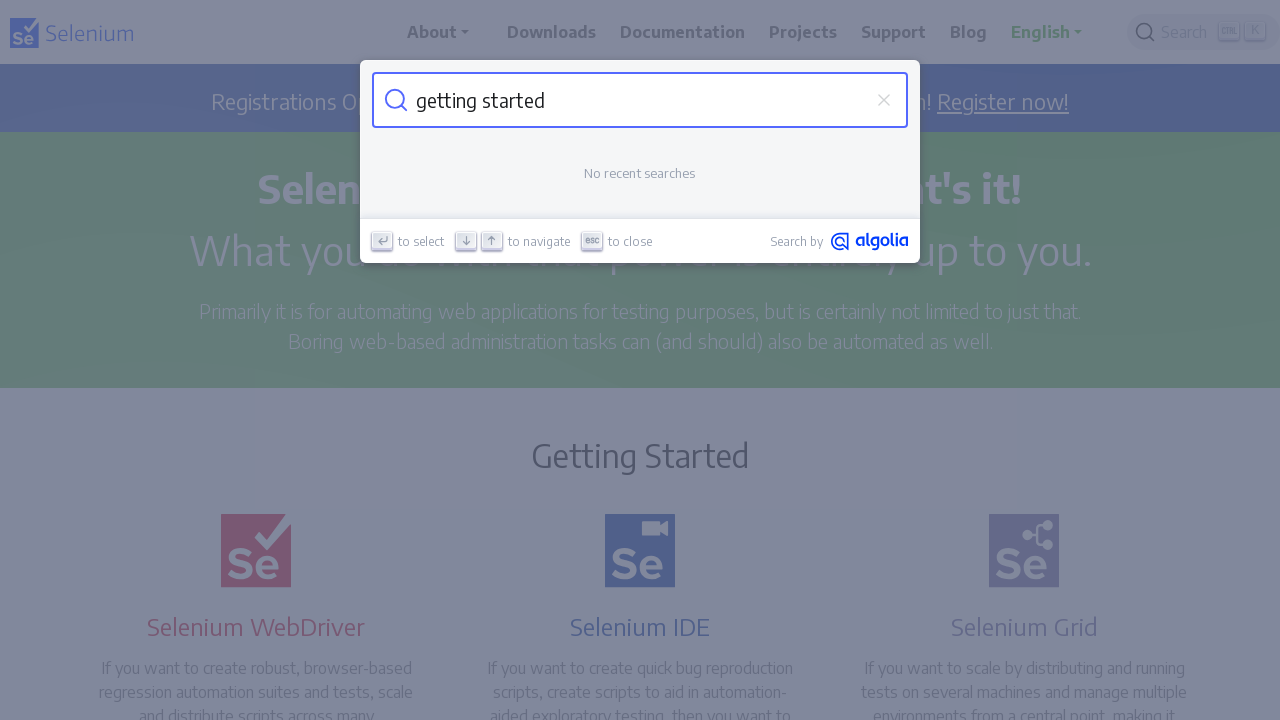

Search suggestions appeared after query input
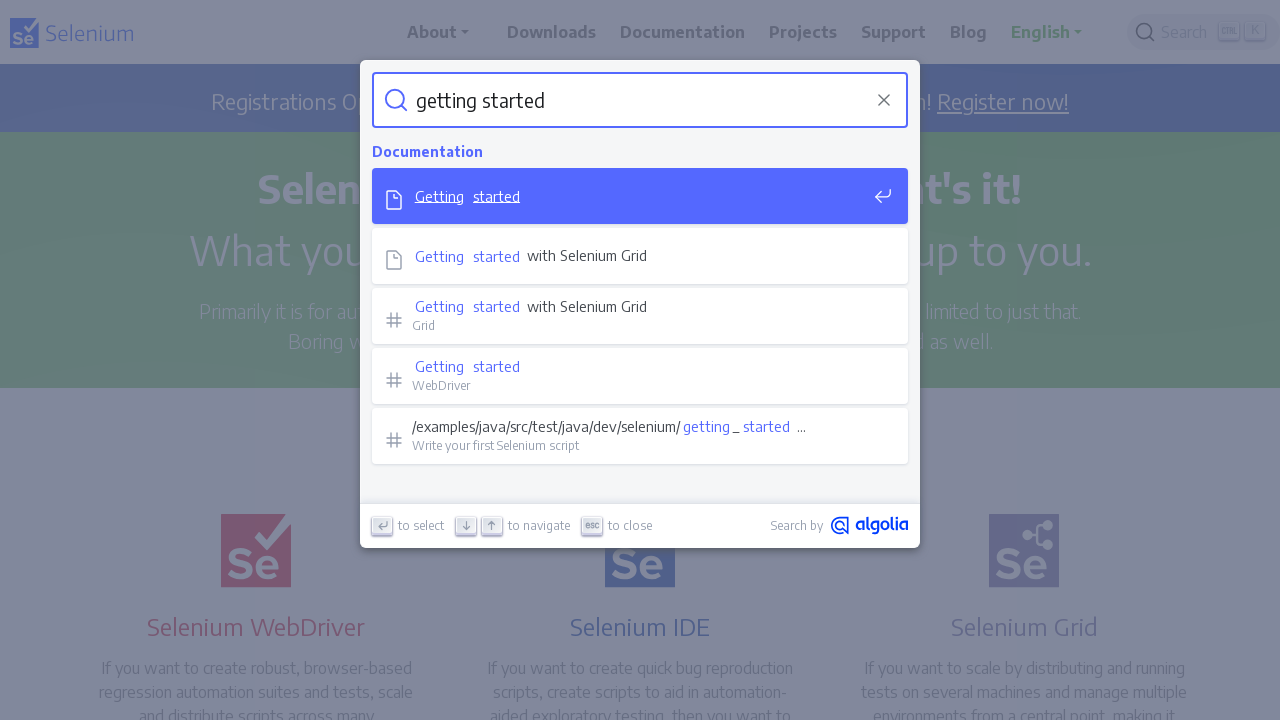

Verified search suggestions are present - found 5 suggestions
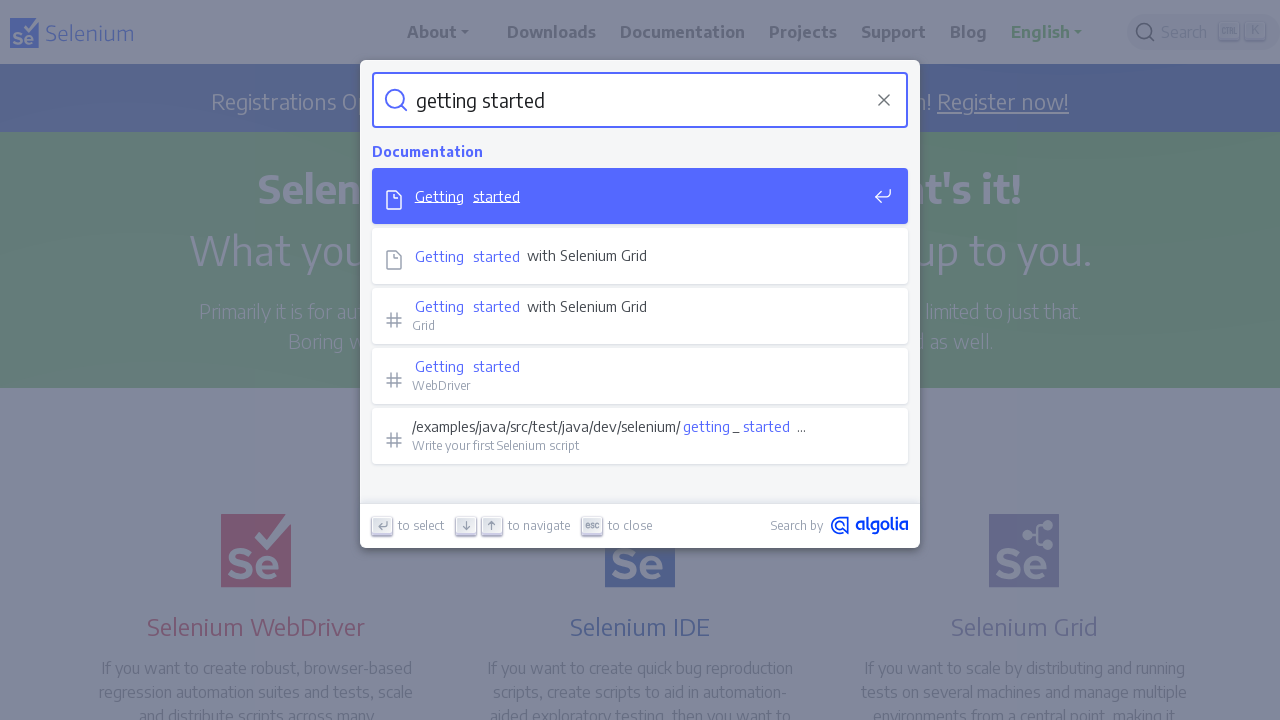

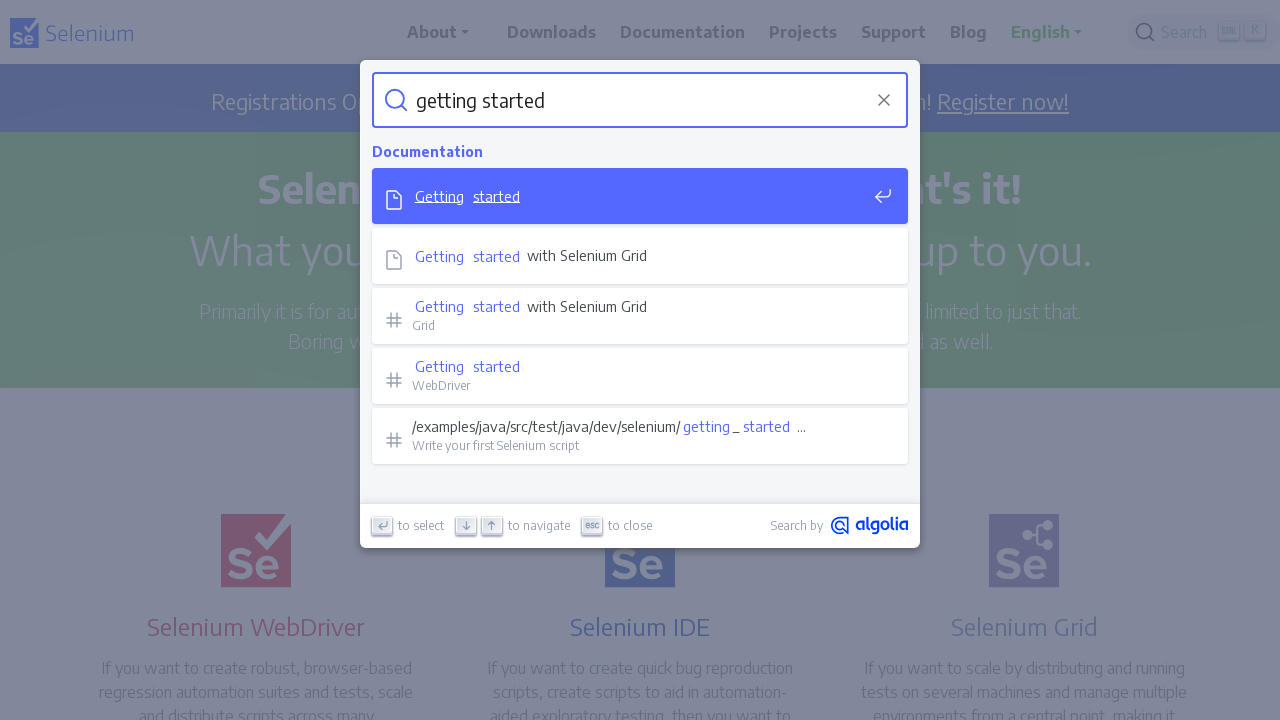